Tests clicking a sequence of buttons in order (Start, One, Two, Three) using fluent waits, then verifies that the success message "All Buttons Clicked" appears followed by a reset message.

Starting URL: https://pragmatictesters.github.io/selenium-synchronization/buttons.html

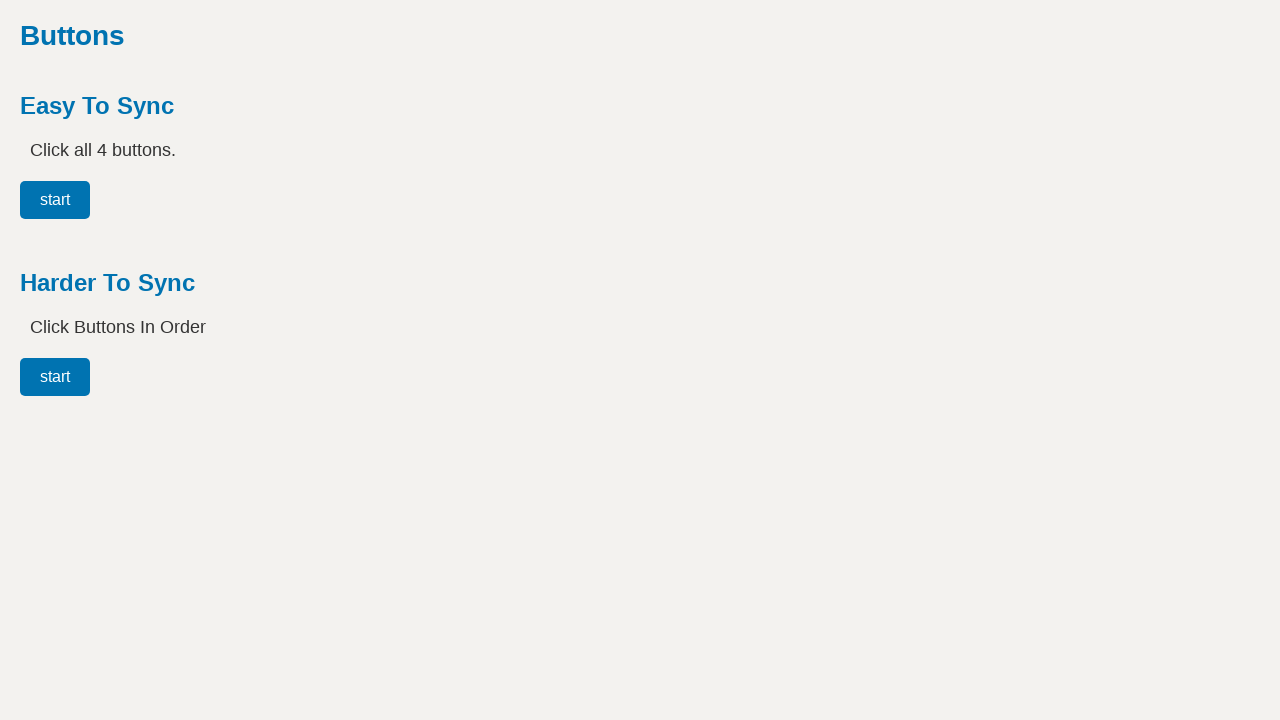

Clicked the Start button at (55, 377) on #button00
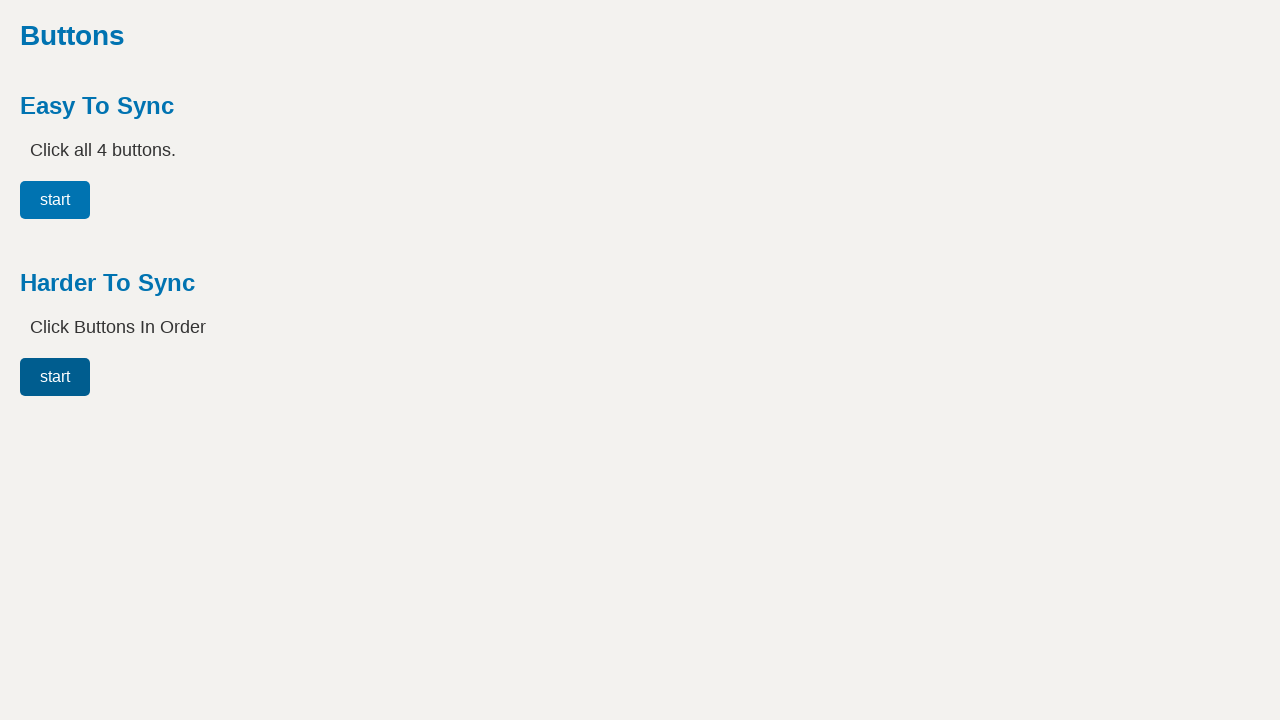

Clicked the One button at (135, 377) on #button01
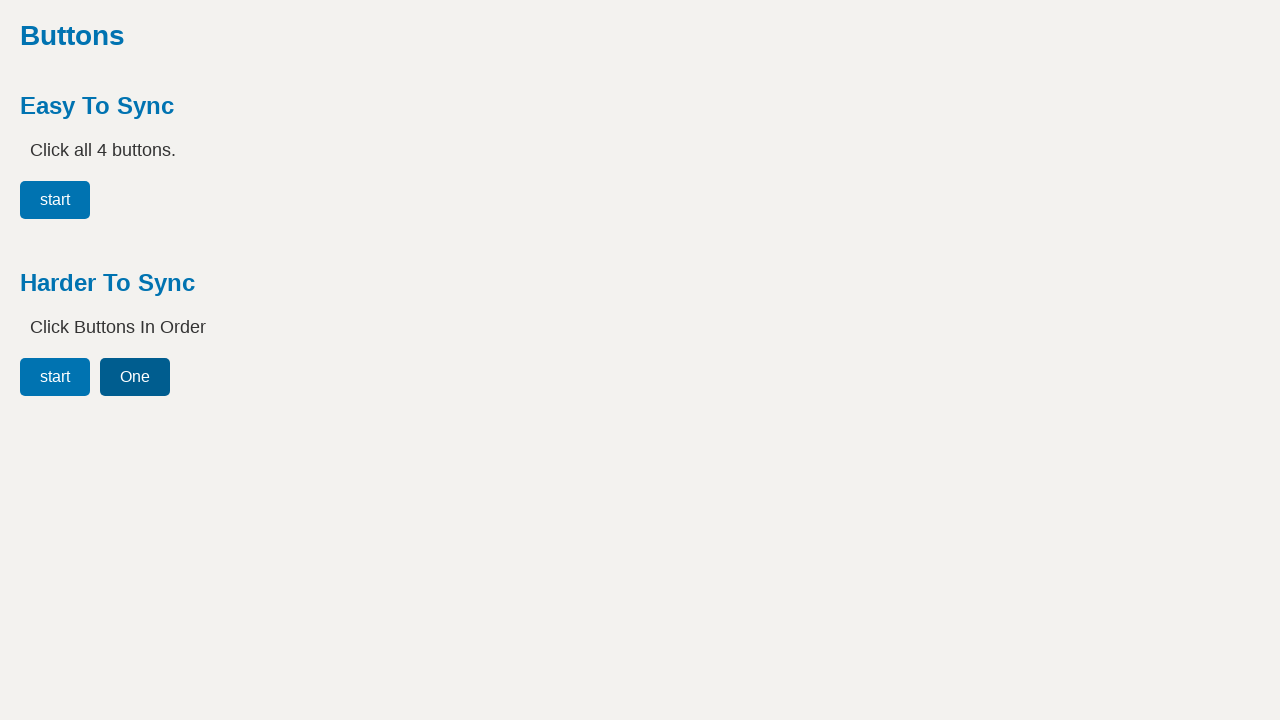

Clicked the Two button at (215, 377) on #button02
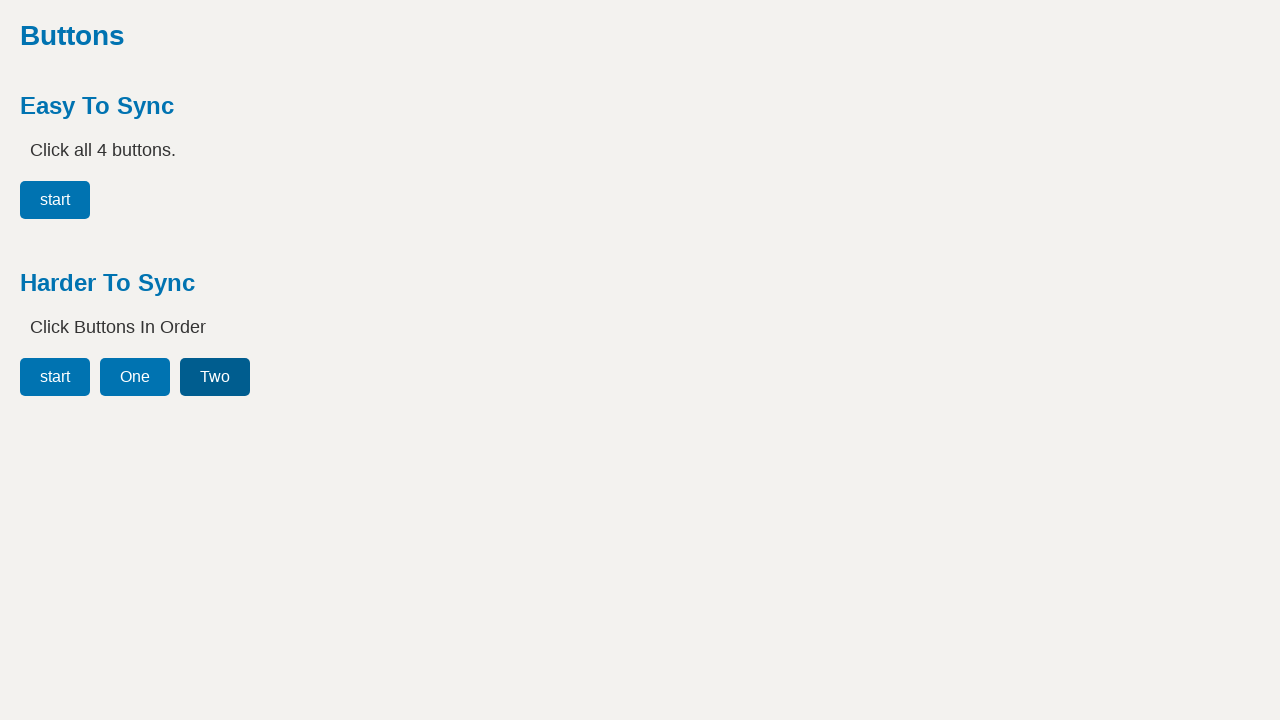

Clicked the Three button at (301, 377) on #button03
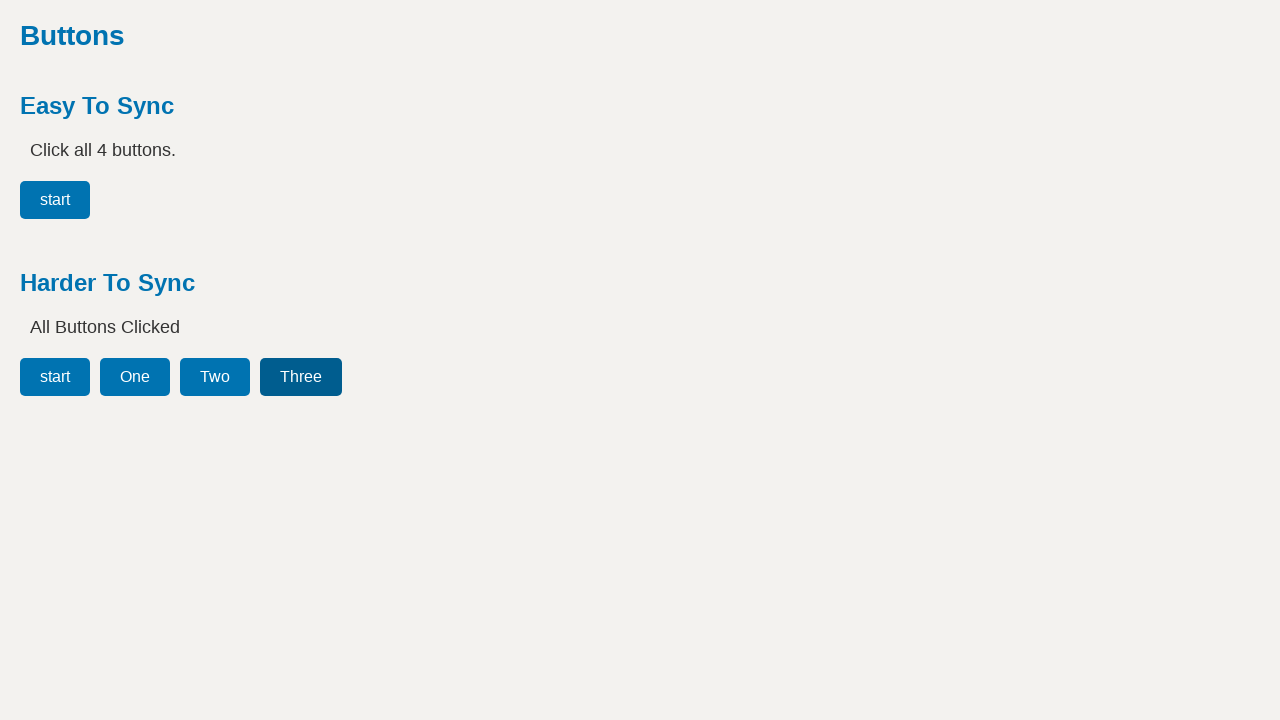

Verified 'All Buttons Clicked' success message appeared
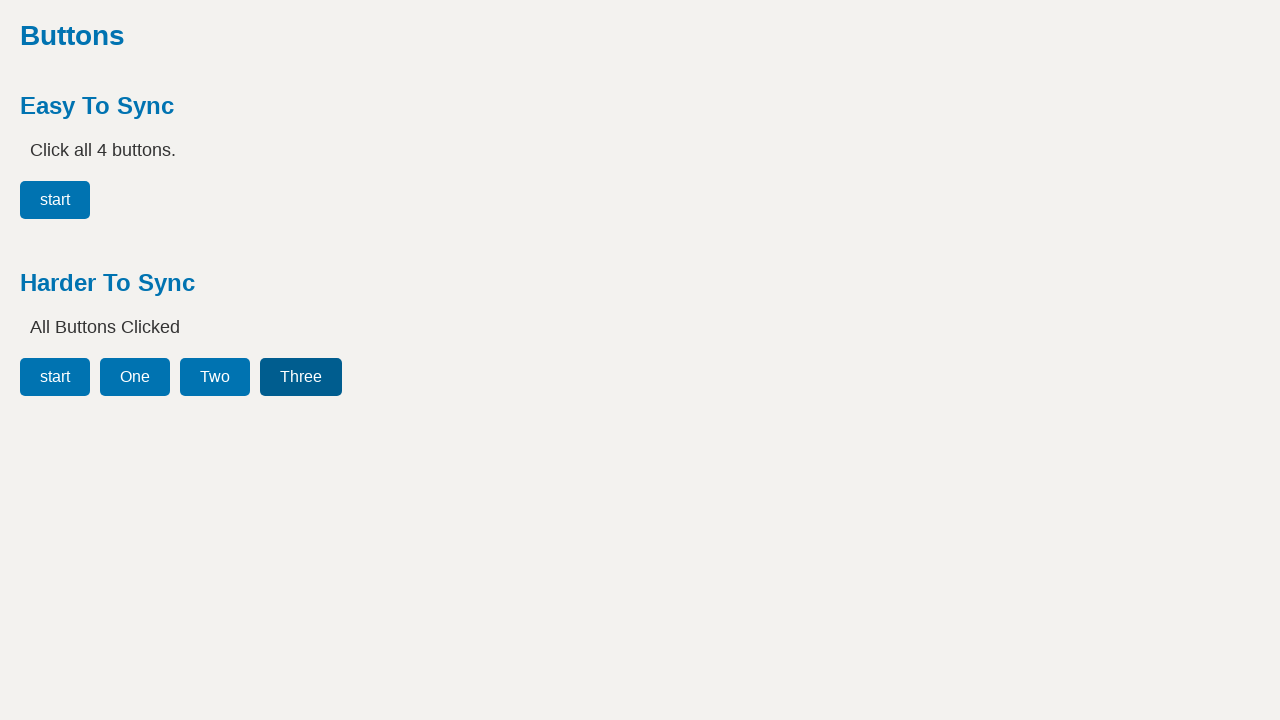

Verified message reset to 'Click Buttons In Order'
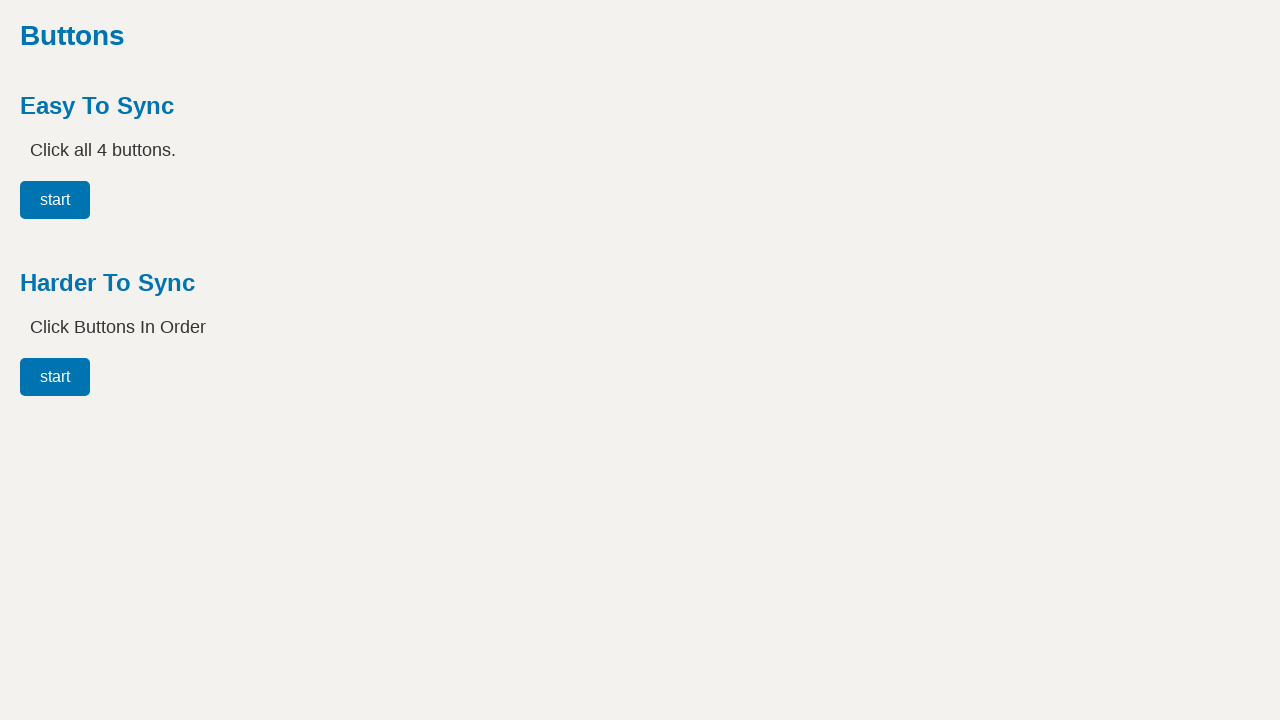

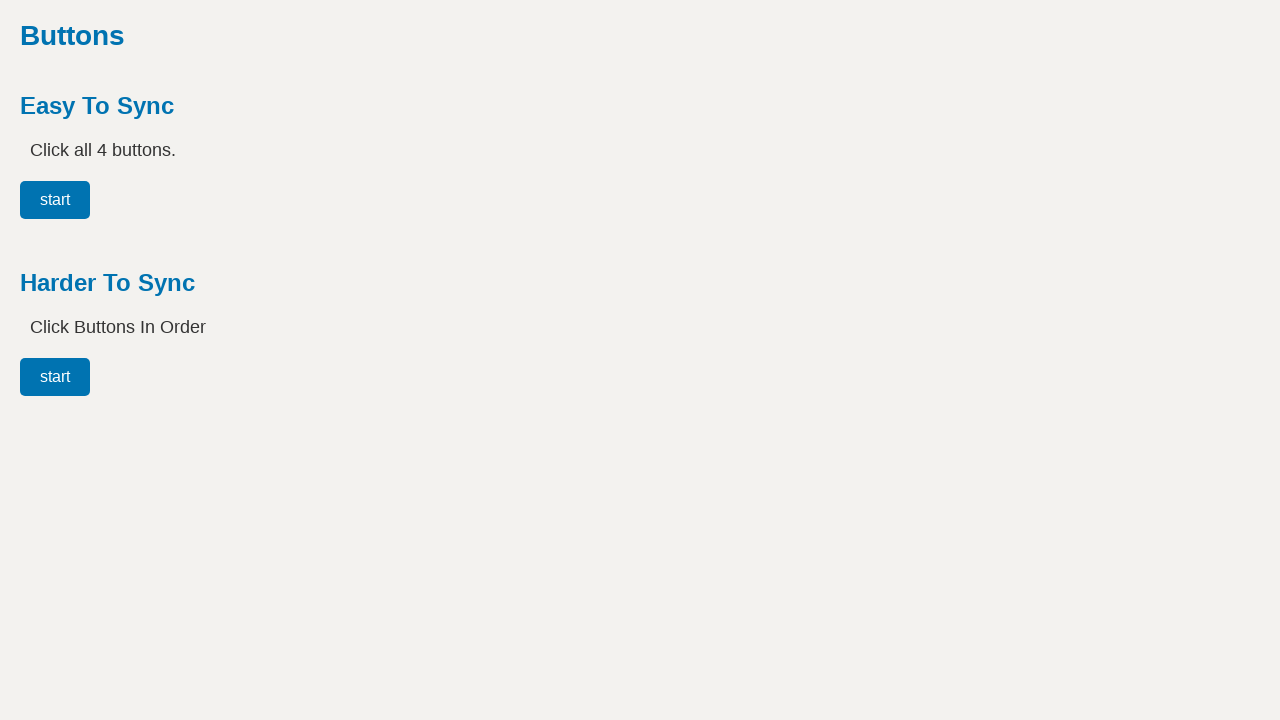